Tests password input fields by clearing and entering text

Starting URL: http://sahitest.com/demo/formTest.htm

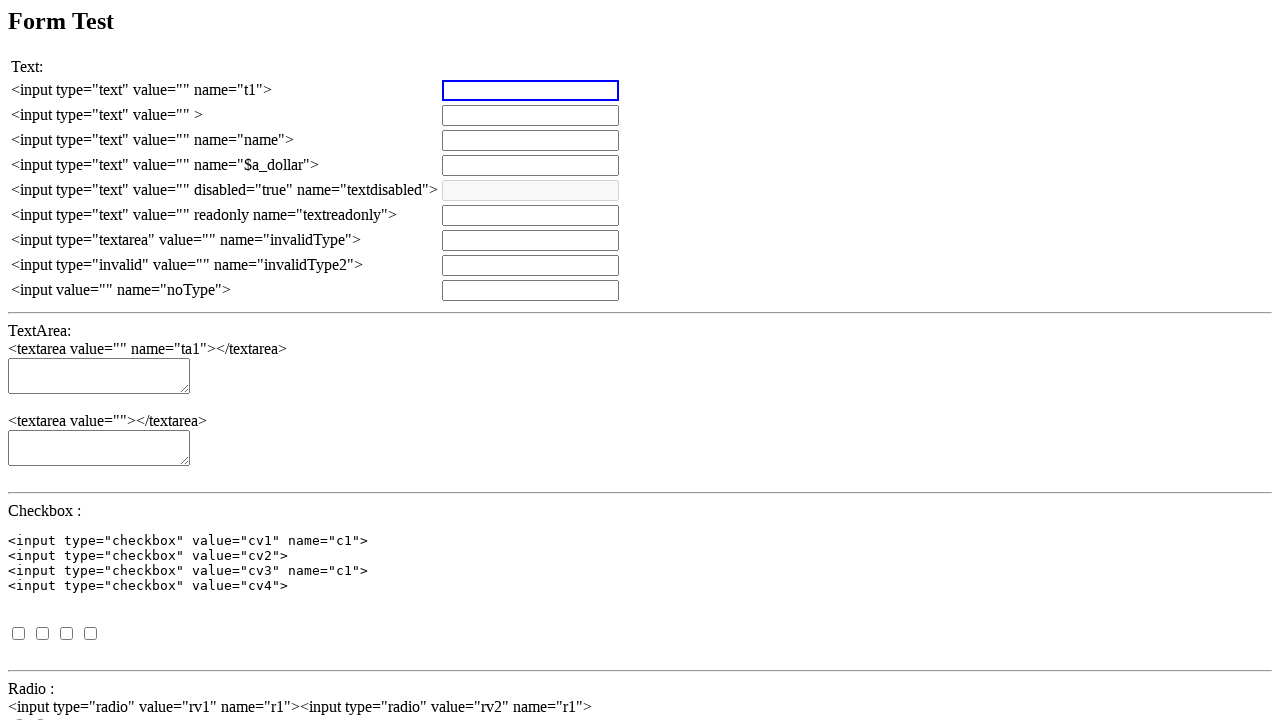

Set up dialog handler to automatically accept alerts
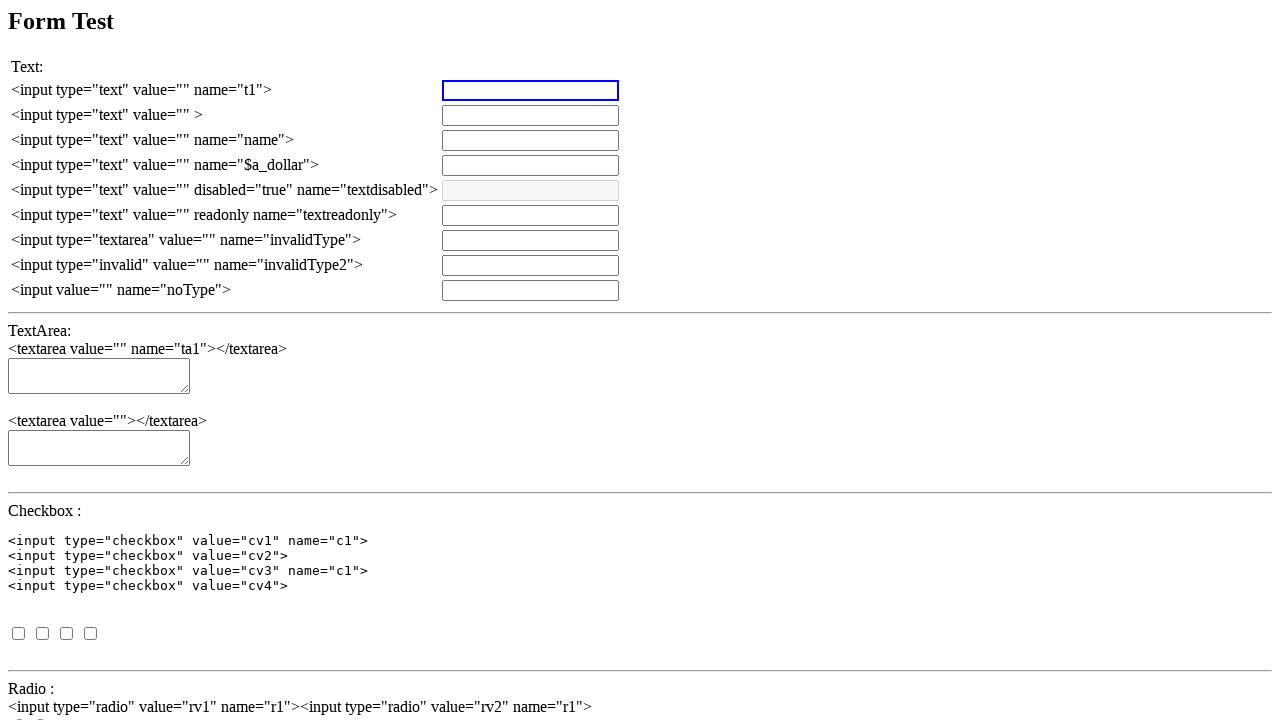

Located first password input field (p1)
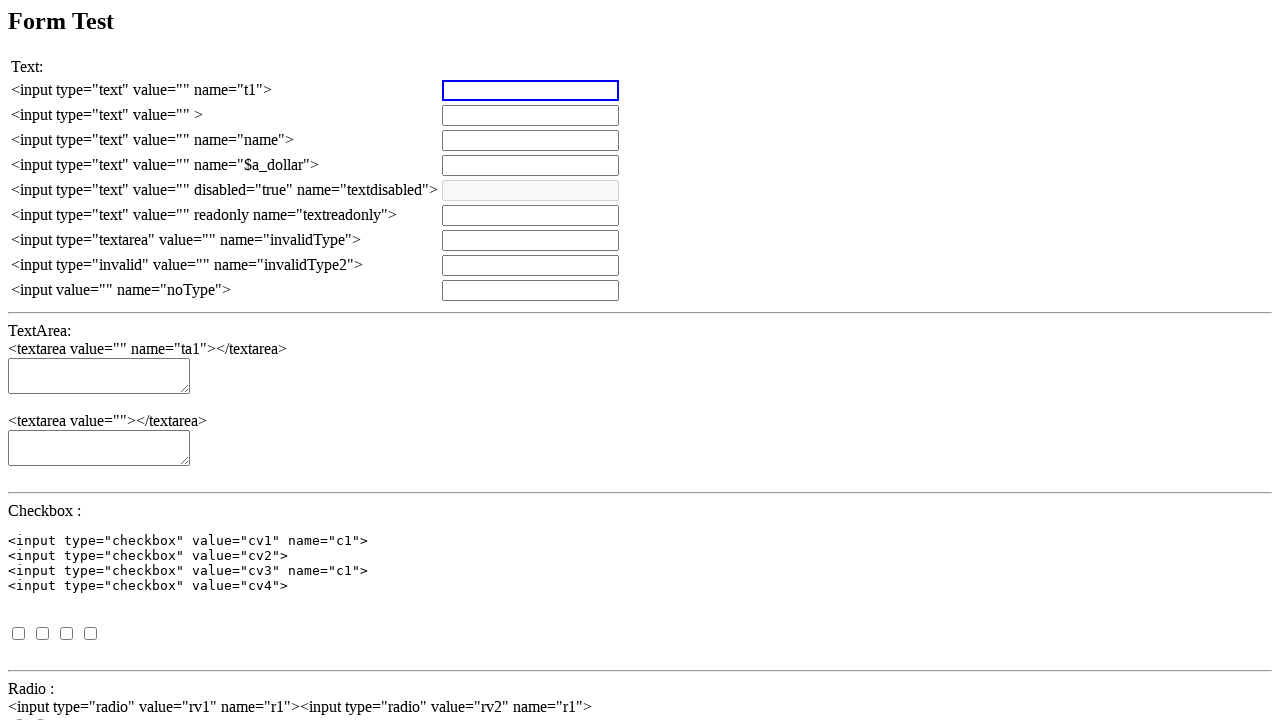

Cleared first password field on xpath=//input[@type='password' and @name='p1']
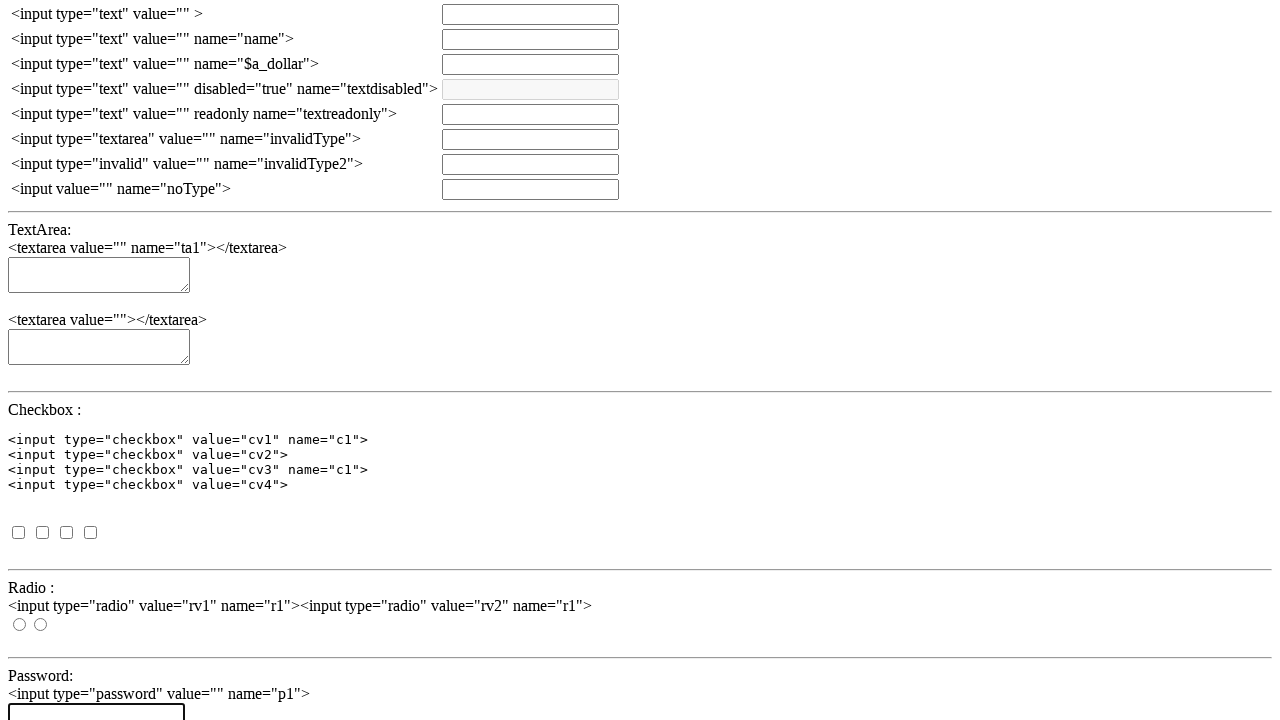

Filled first password field with '测试输入' on xpath=//input[@type='password' and @name='p1']
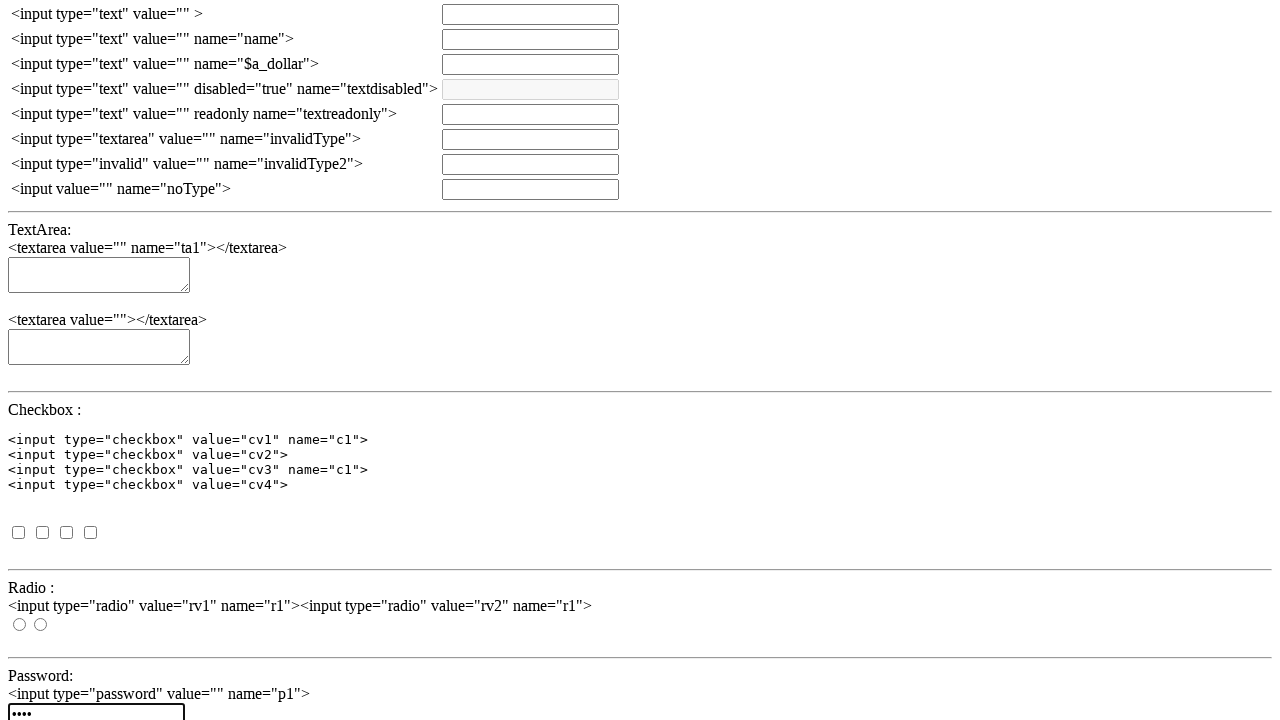

Located second password input field
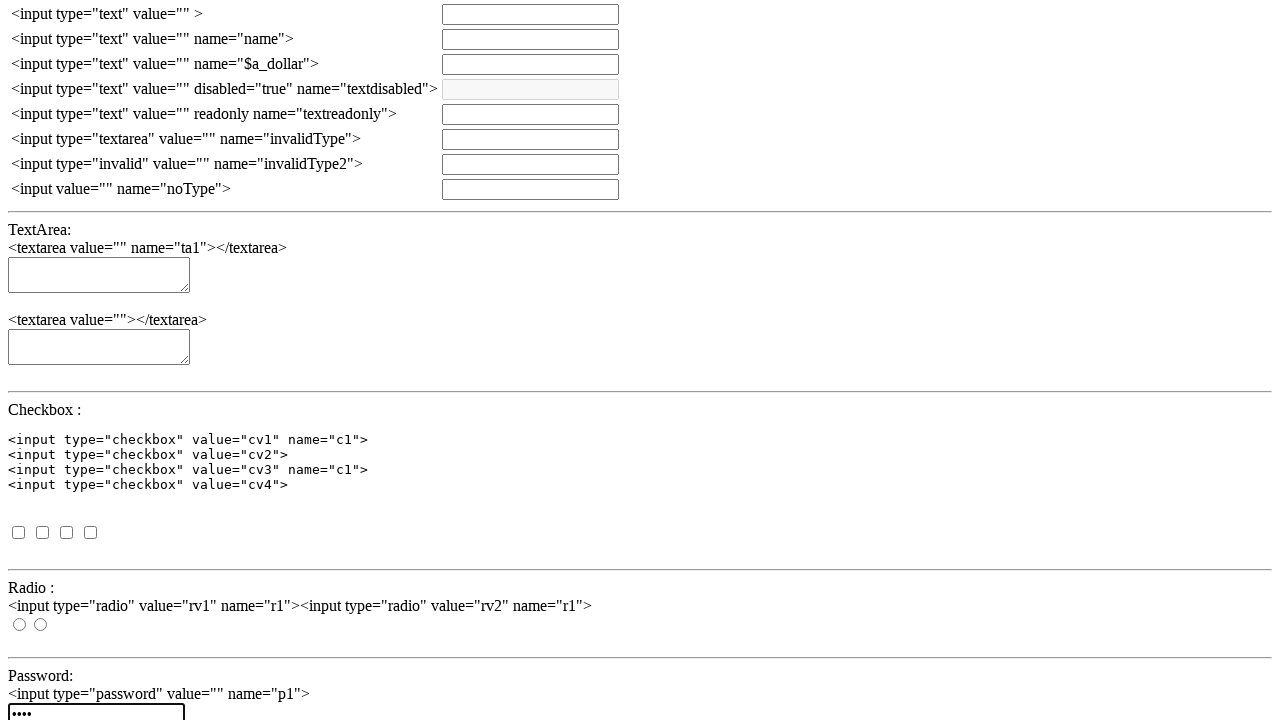

Cleared second password field on xpath=//input[@type='password' and not(@name='p1')]
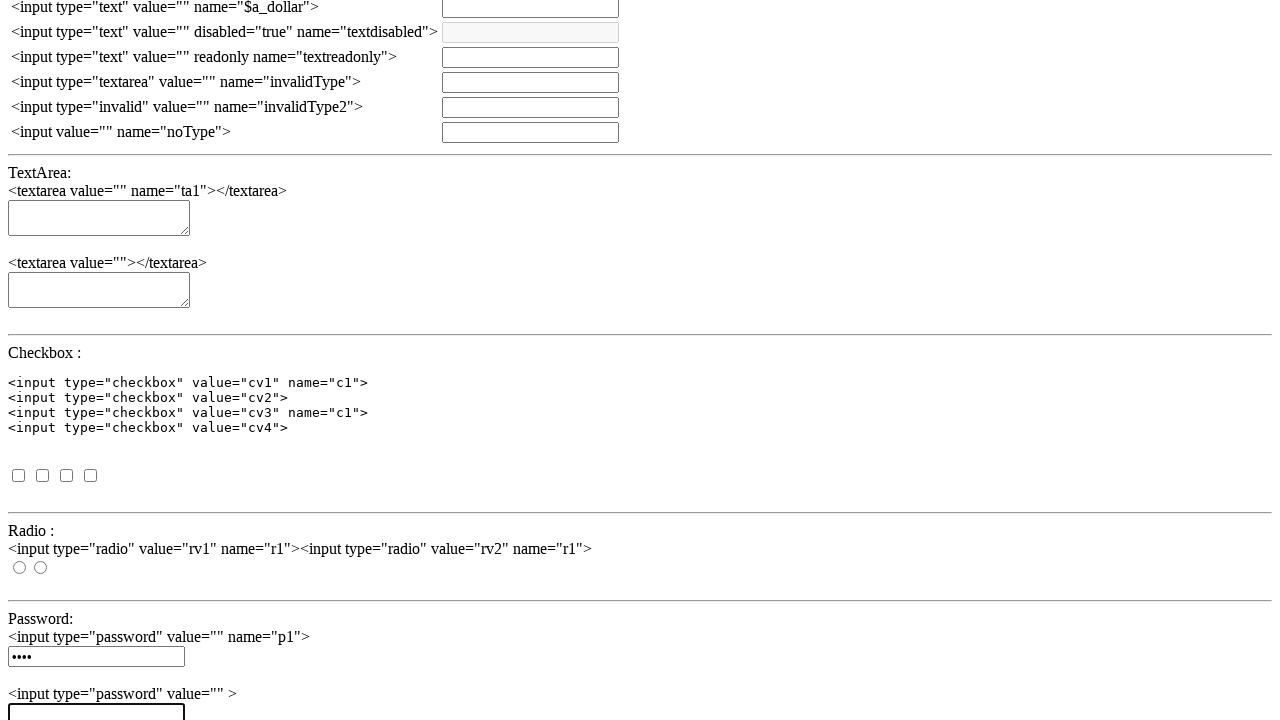

Filled second password field with '测试数据2' on xpath=//input[@type='password' and not(@name='p1')]
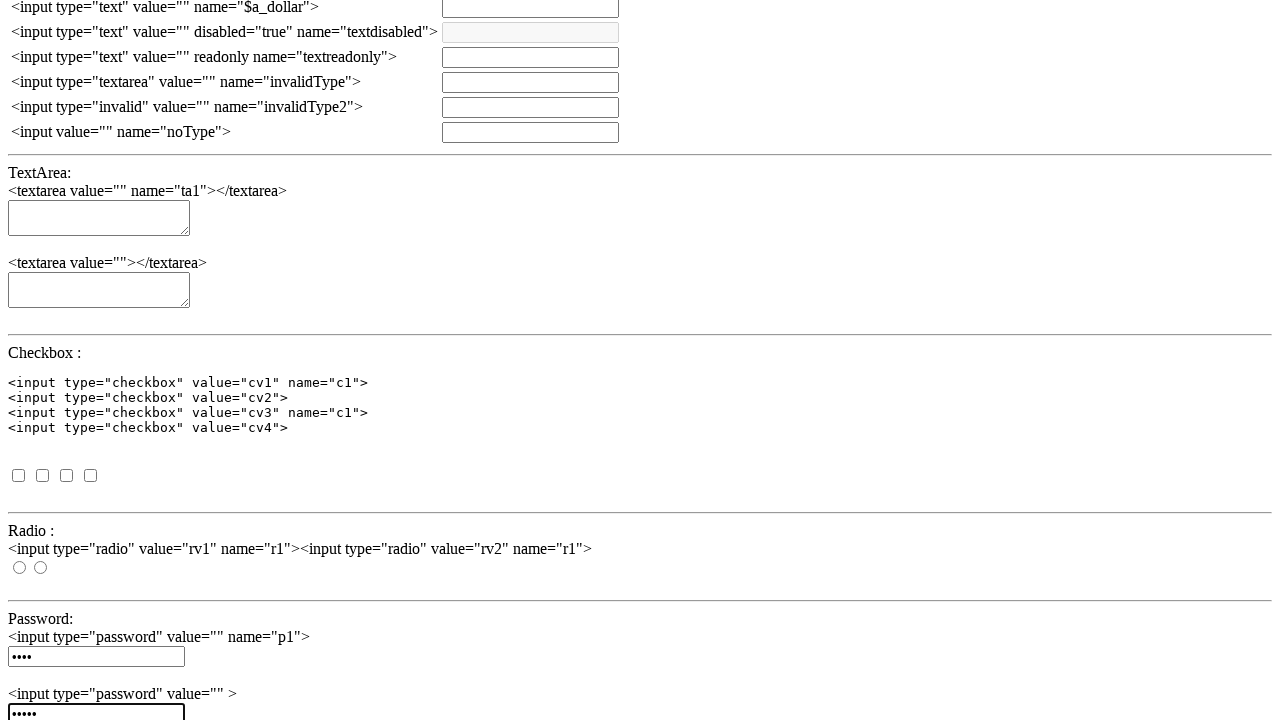

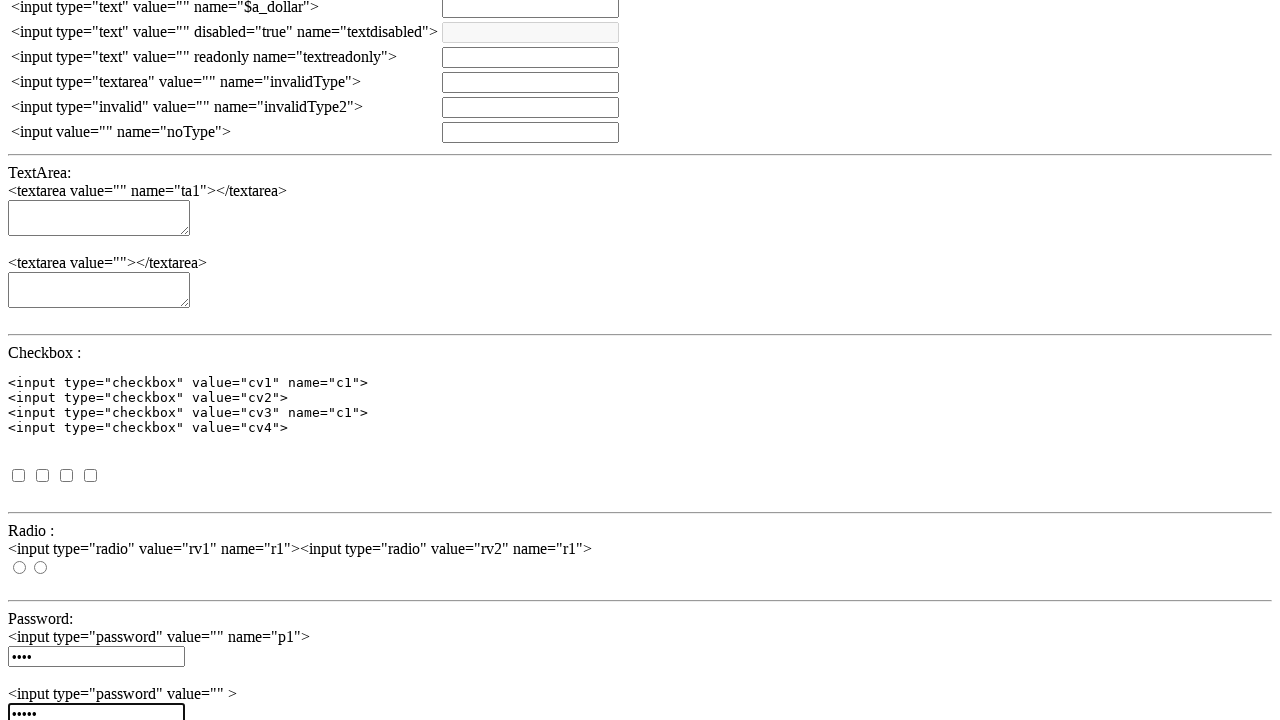